Tests window handling functionality by opening a new window, switching between windows, and closing the popup window

Starting URL: http://demo.automationtesting.in/Windows.html

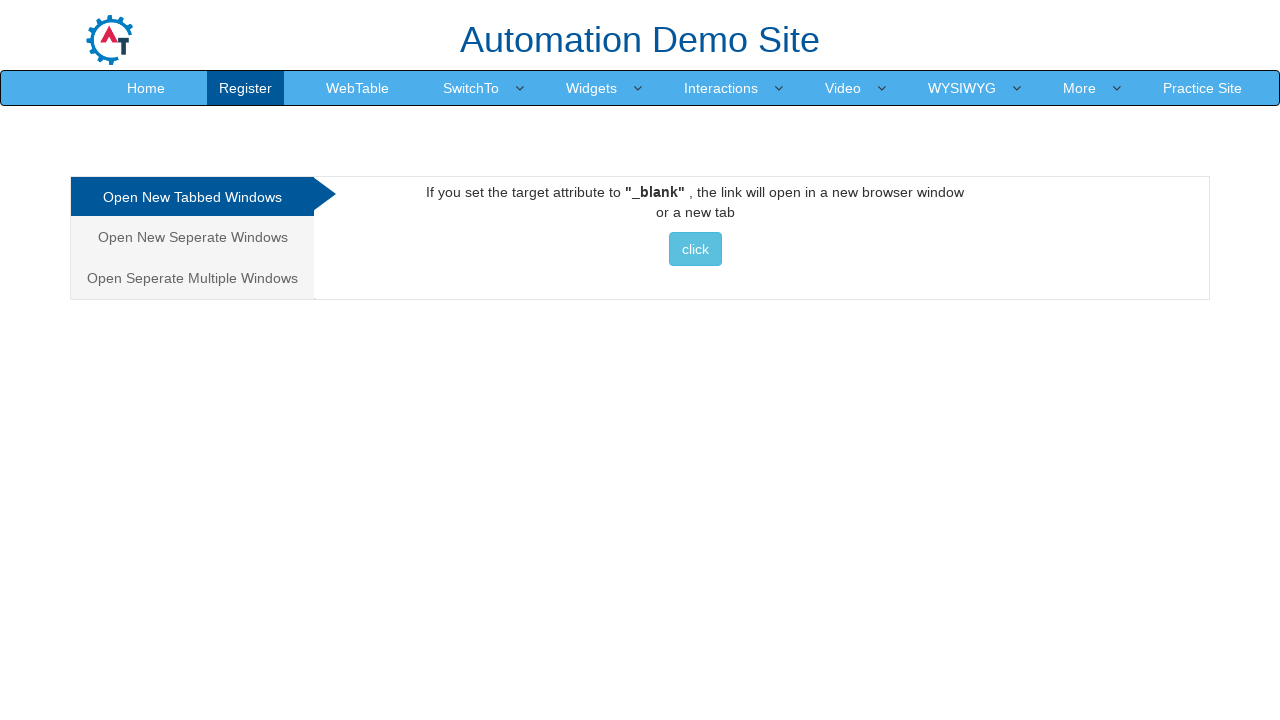

Clicked button to open new window at (695, 249) on xpath=//a[@href='http://www.selenium.dev']//button[@class='btn btn-info'][normal
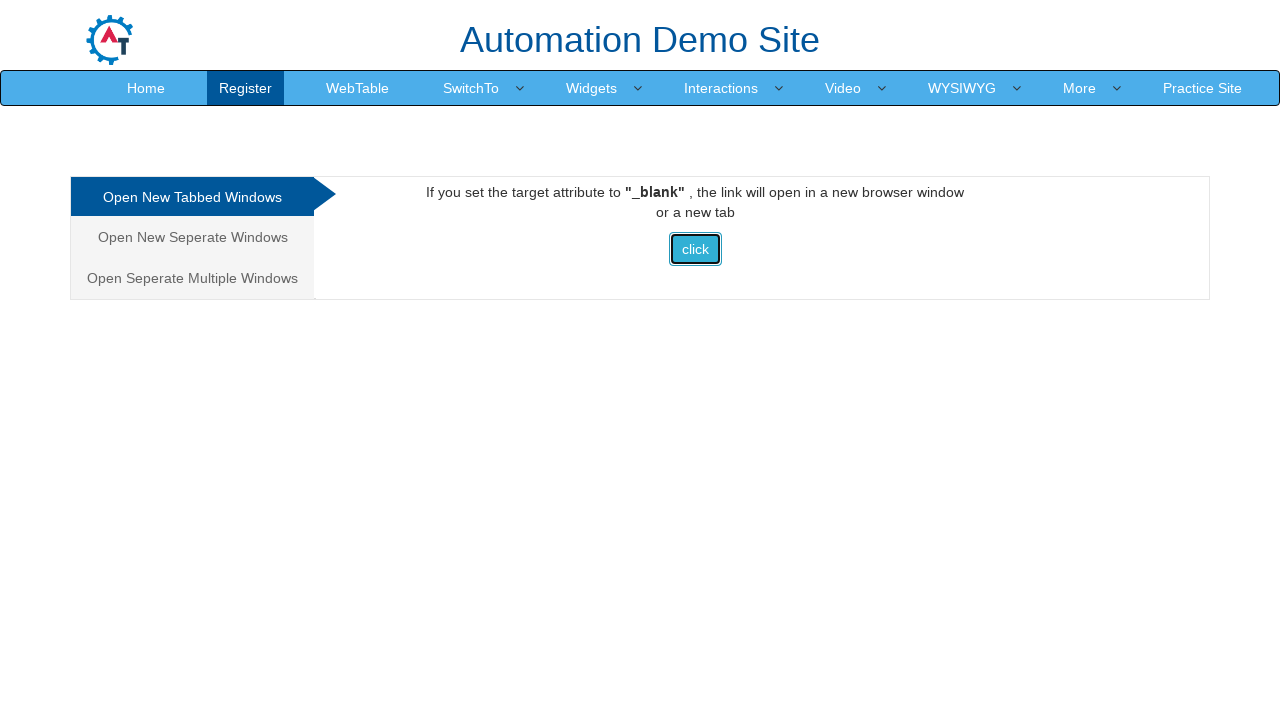

Waited for new window/tab to open
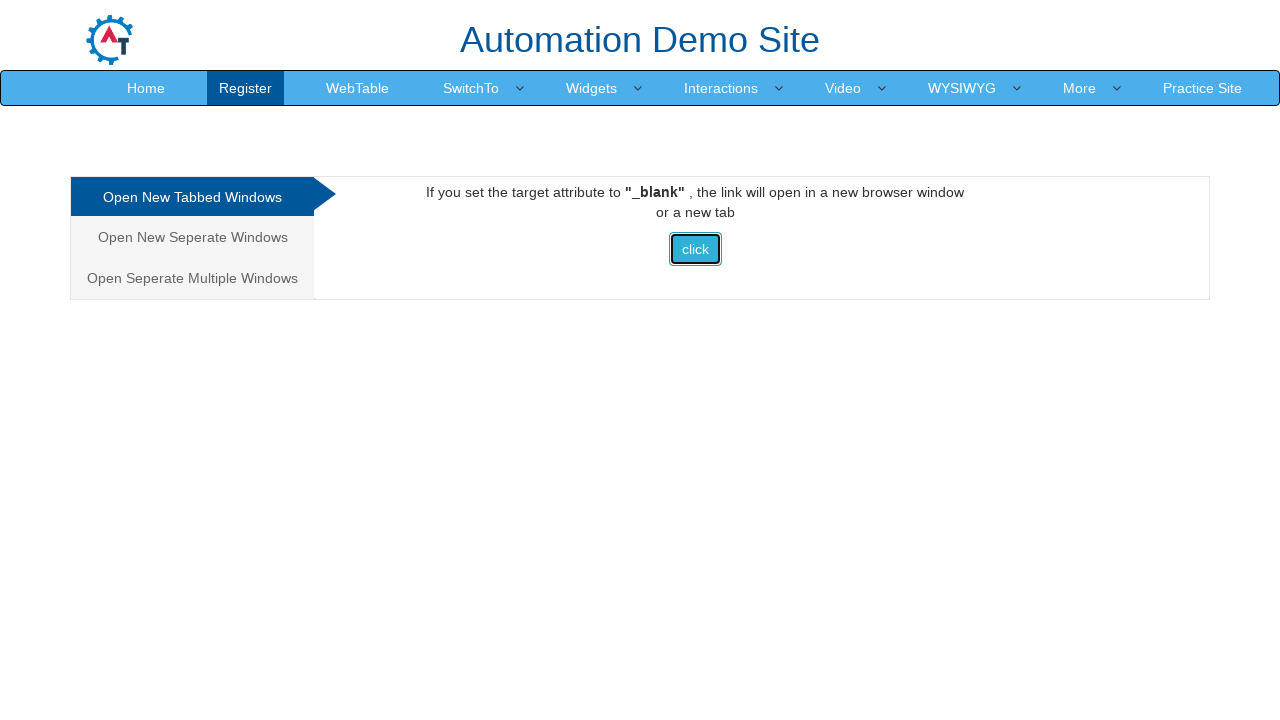

Retrieved all open pages/tabs from context
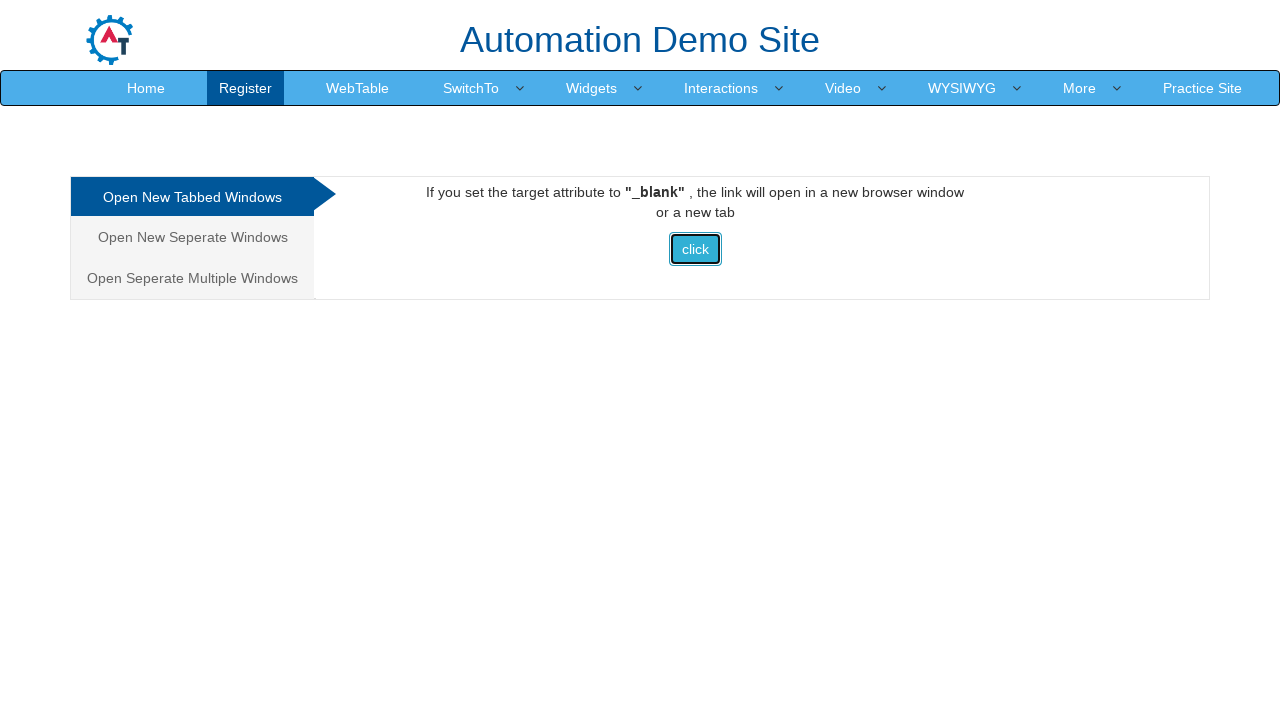

Closed the Selenium page
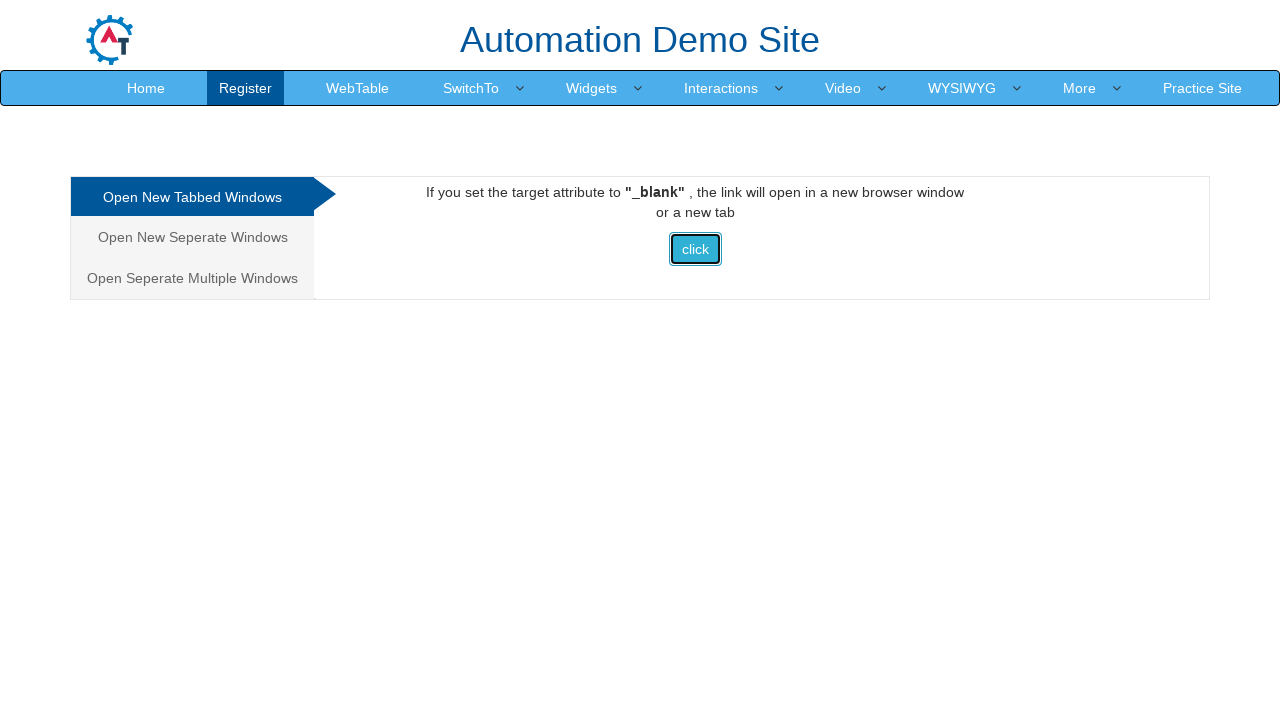

Waited for window handling to complete, main page remains active
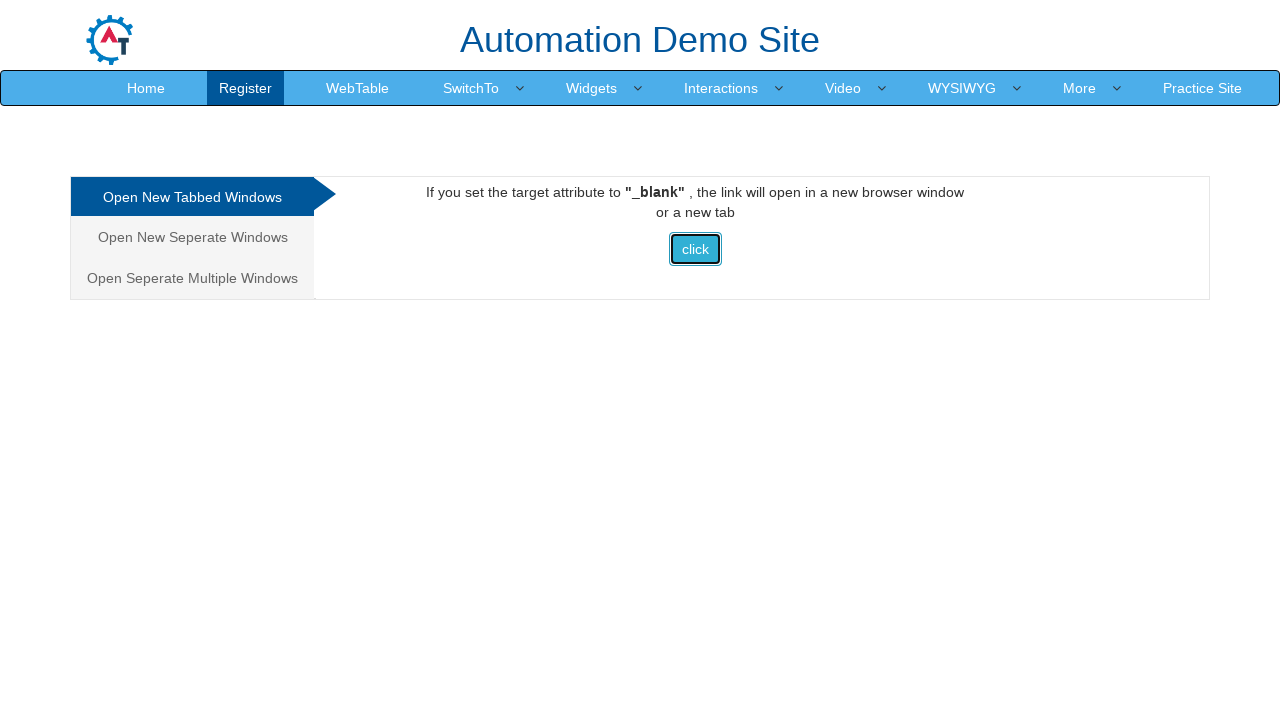

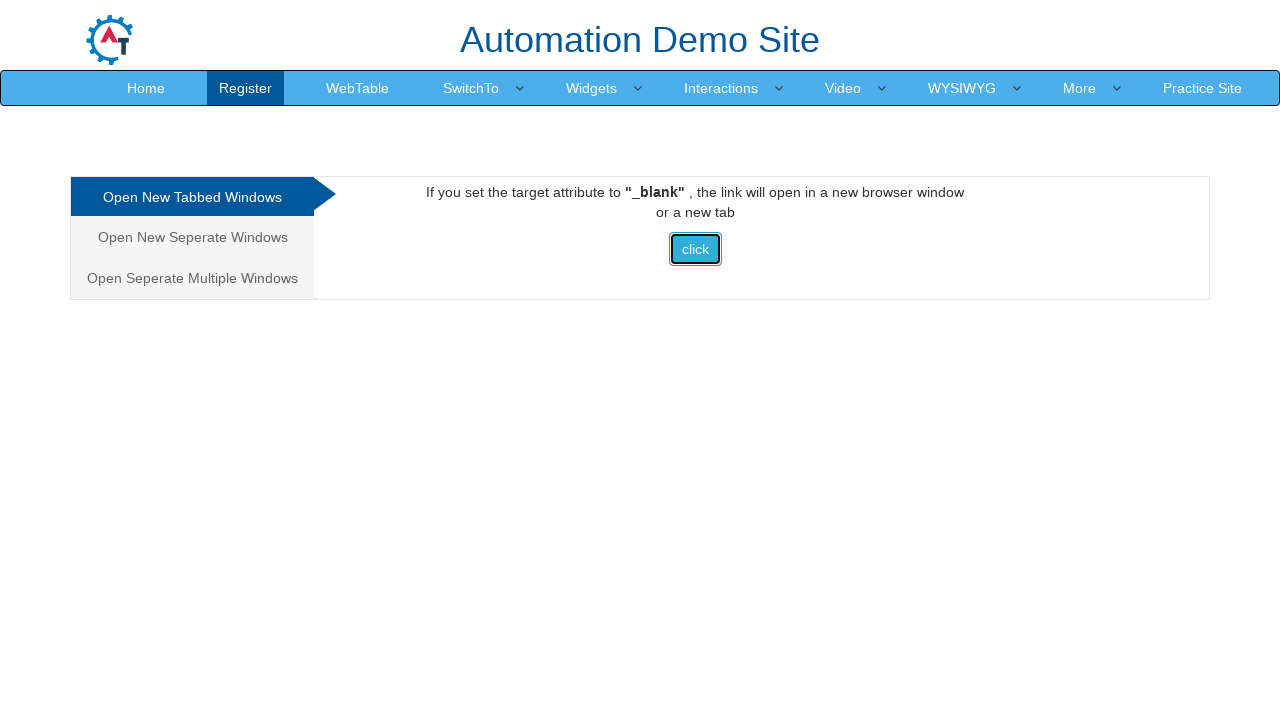